Tests dropdown/select functionality by selecting an option from a single select dropdown and verifying the selection was made correctly

Starting URL: https://www.qa-practice.com/elements/select/single_select

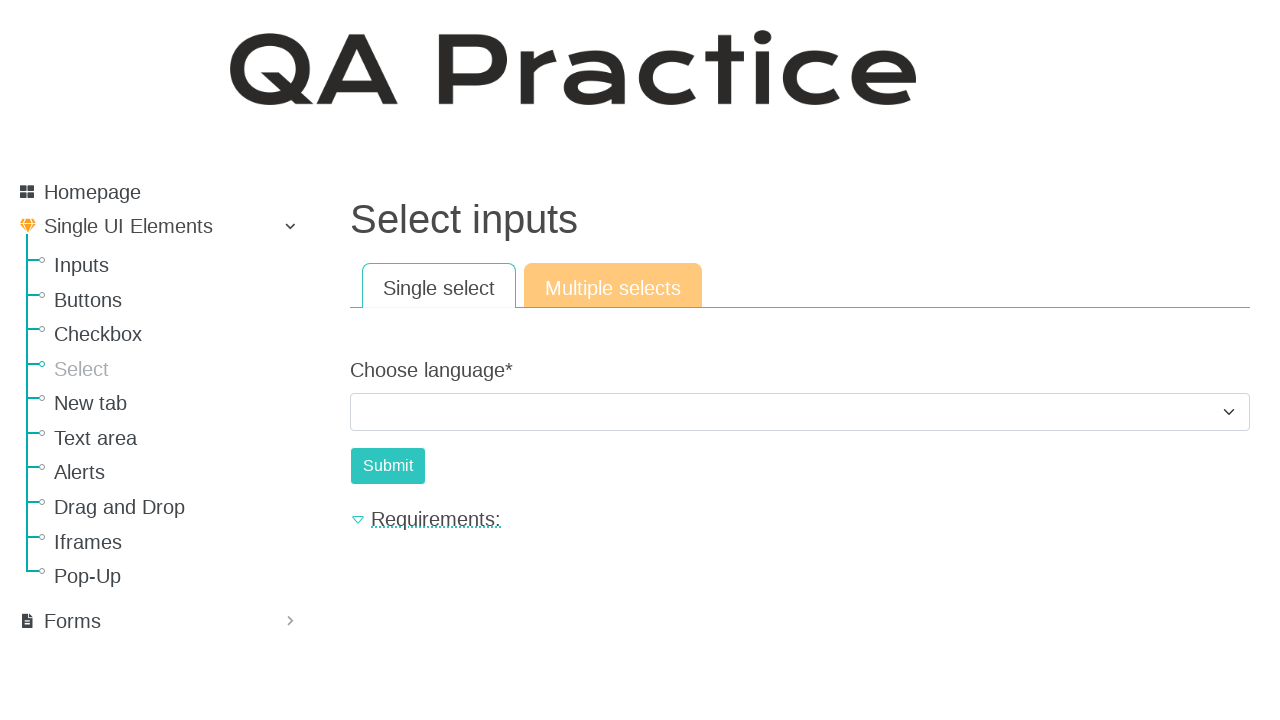

Retrieved text content of the second dropdown option with value '1'
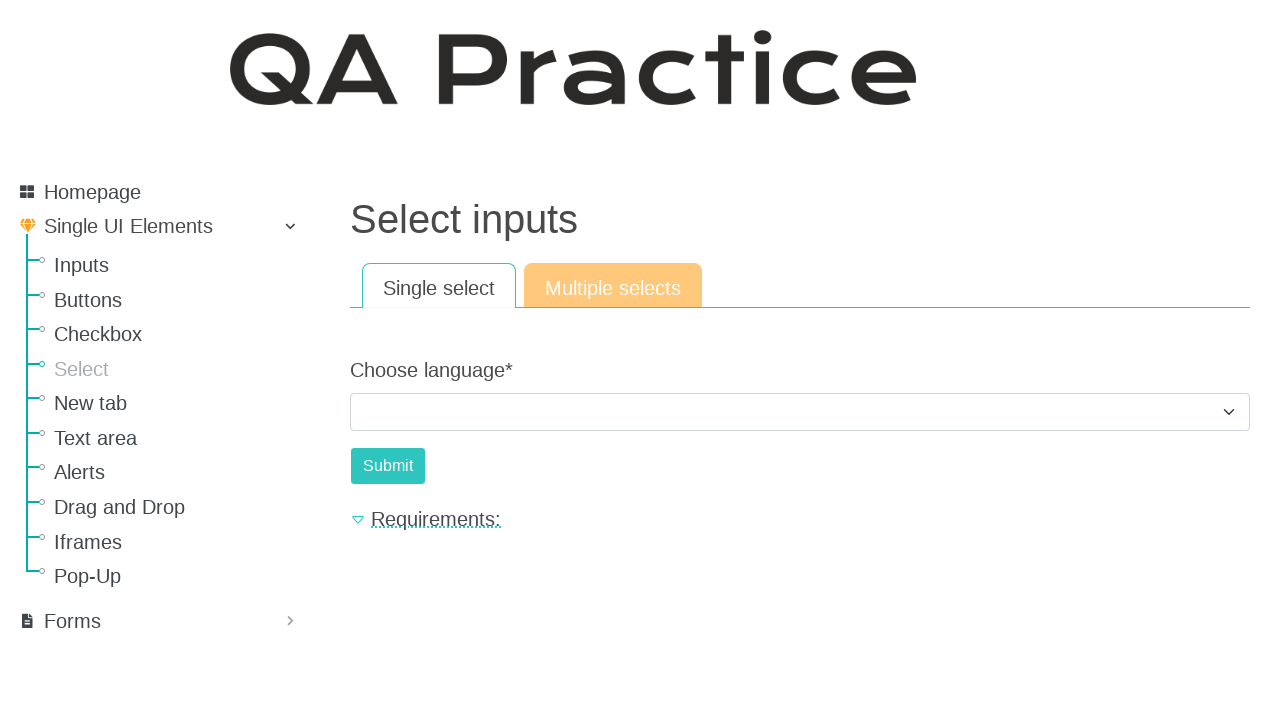

Selected option with value '1' from the single select dropdown on .form-select
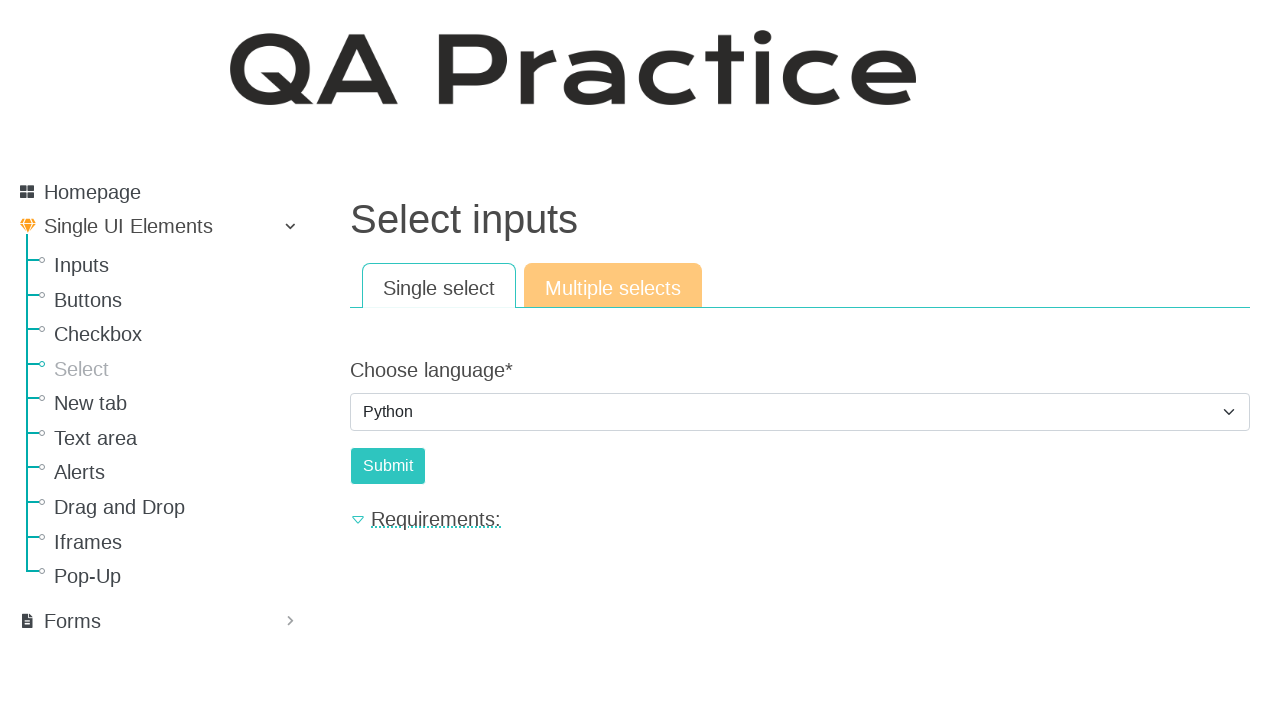

Retrieved the current selected value from the dropdown
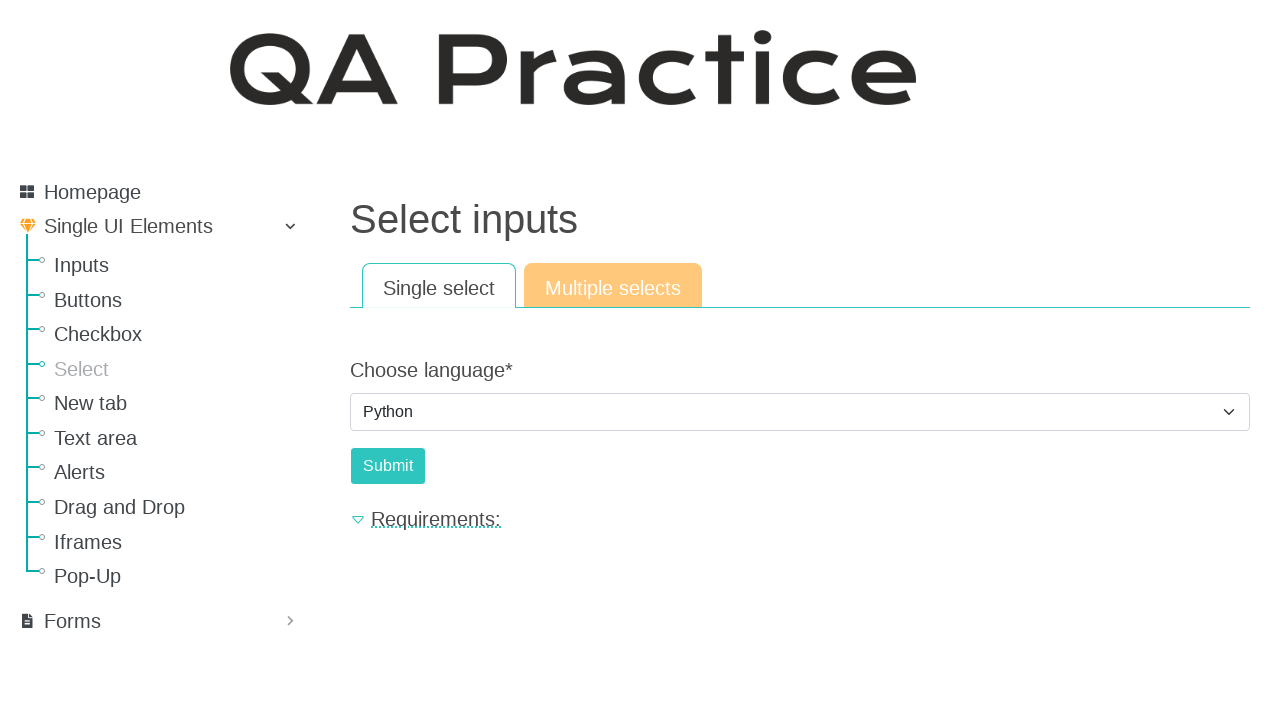

Verified that the dropdown selection was correctly set to value '1'
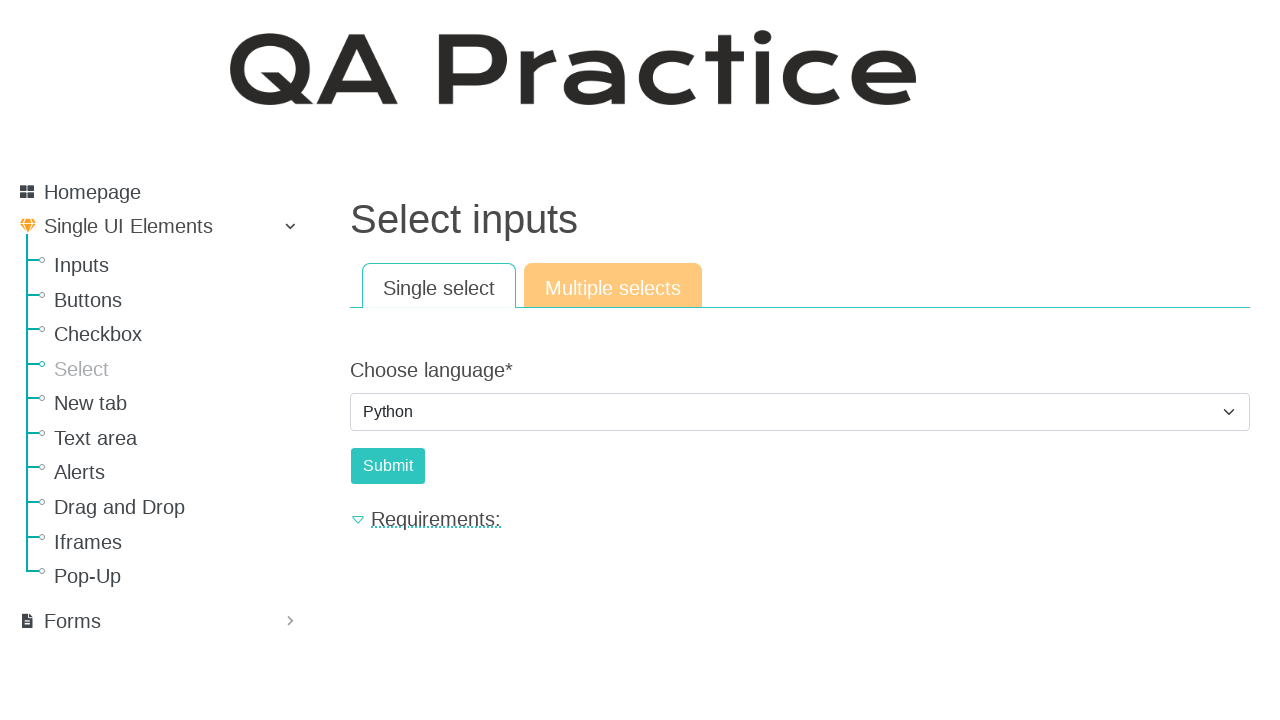

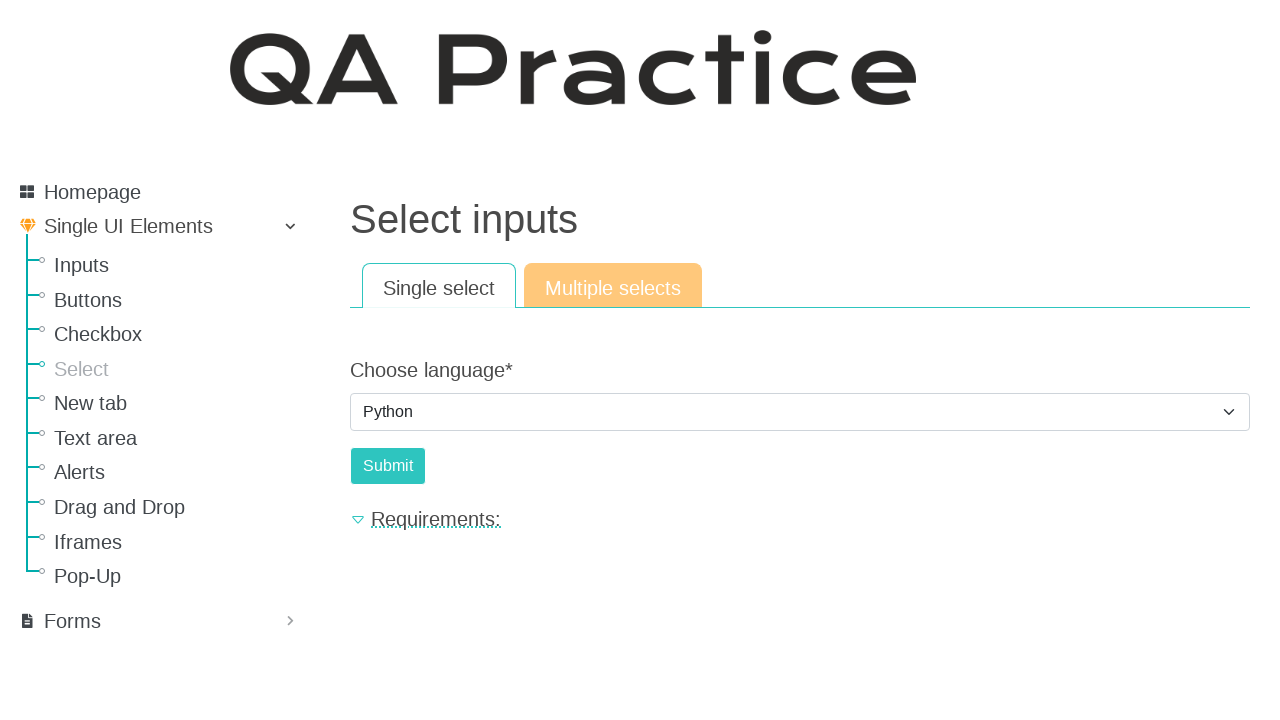